Tests timed JavaScript alert handling by clicking a button that triggers an alert after a delay

Starting URL: https://demoqa.com/alerts

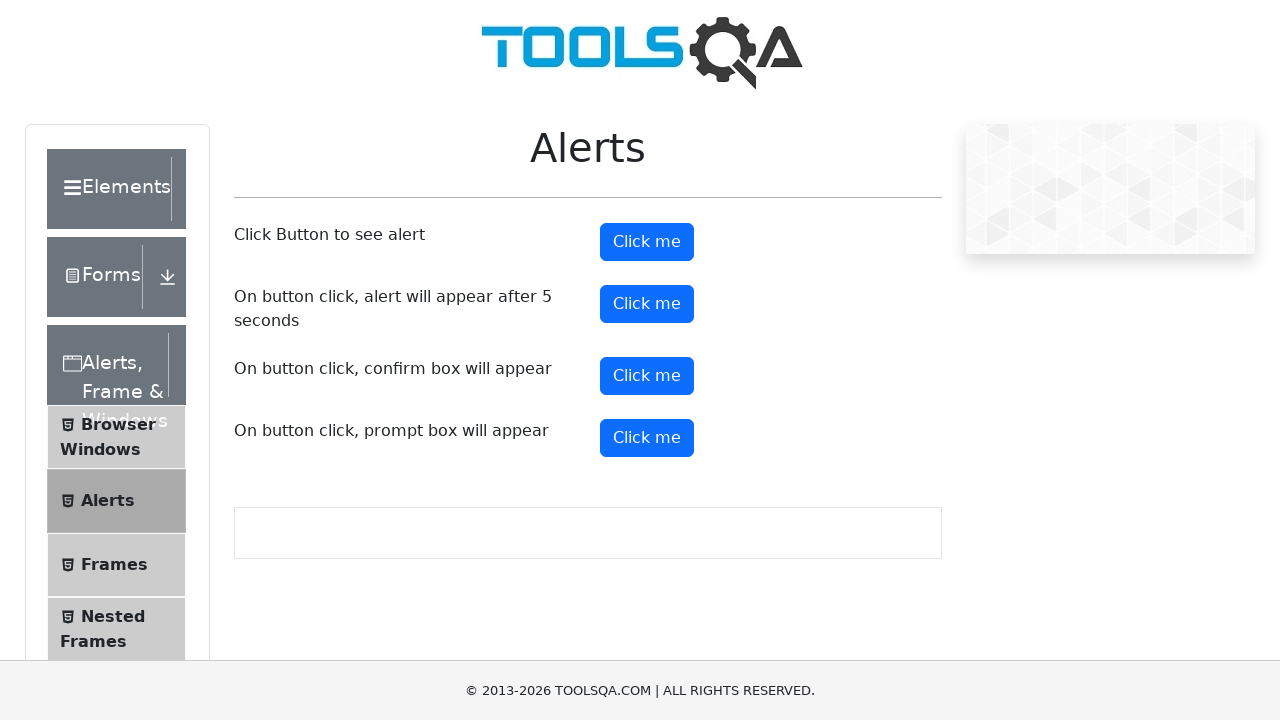

Set up dialog handler to automatically accept alerts
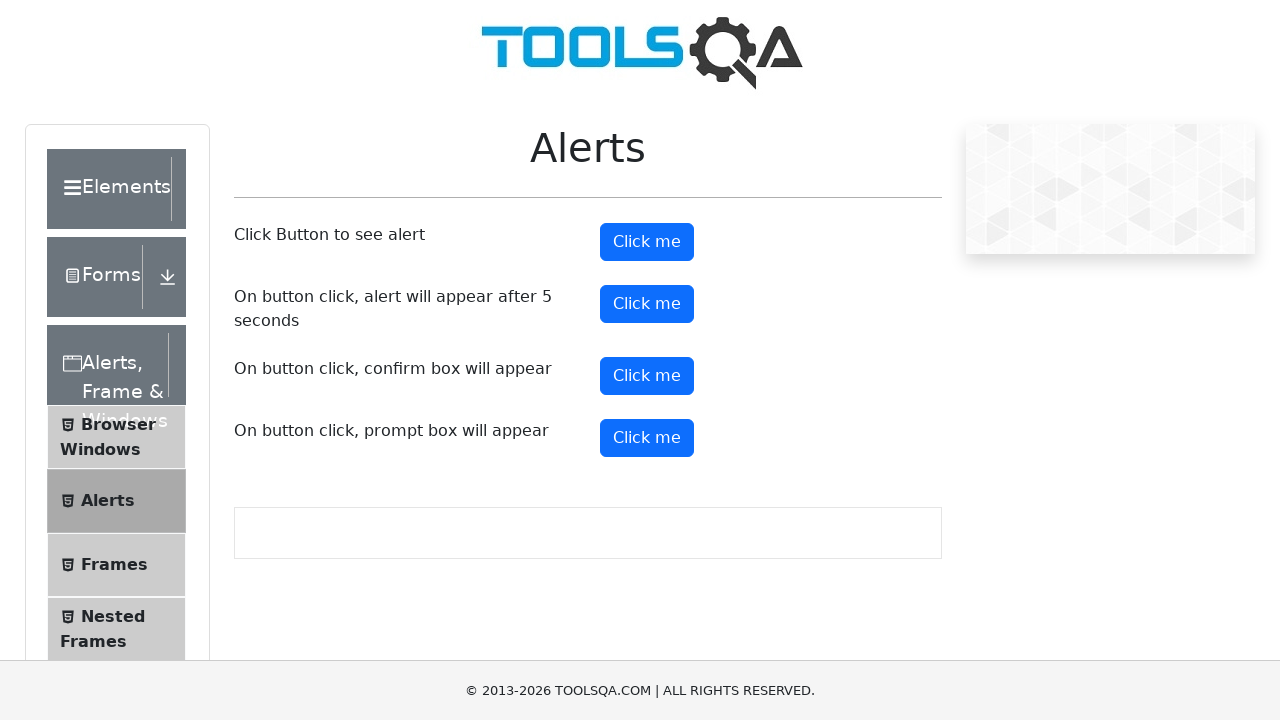

Clicked the timer alert button at (647, 304) on #timerAlertButton
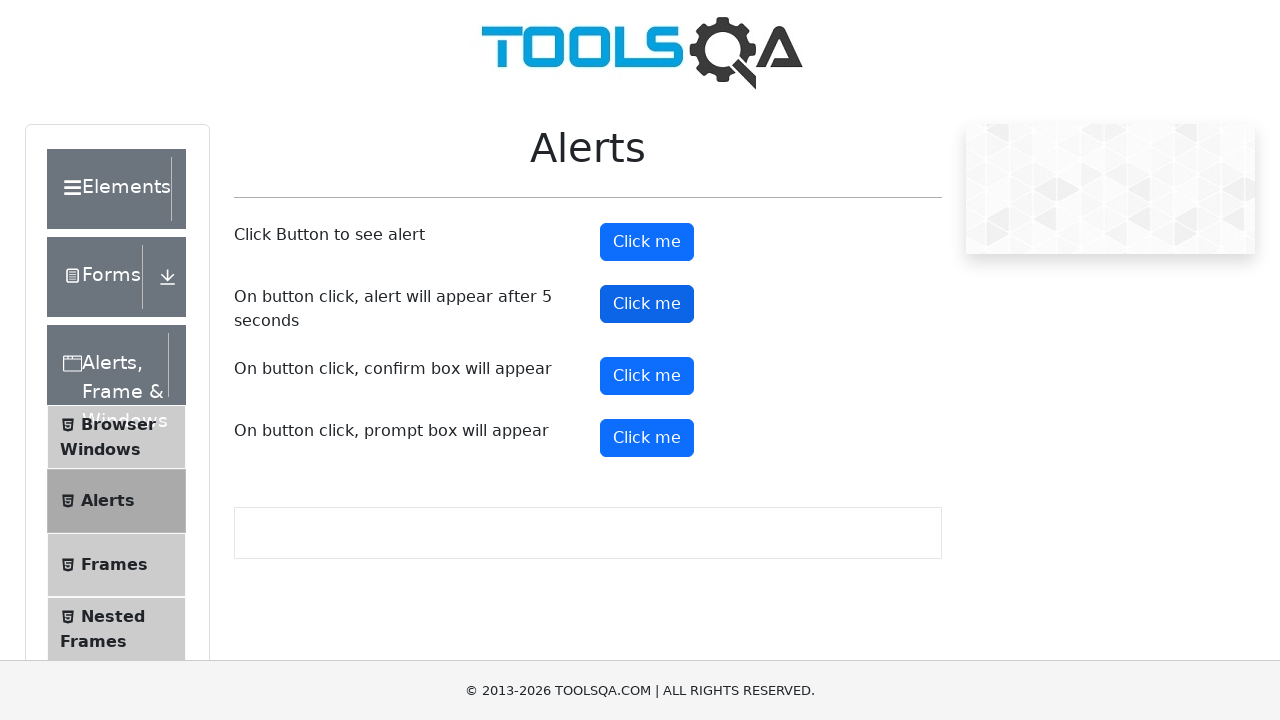

Waited 6 seconds for the timed alert to appear and be handled
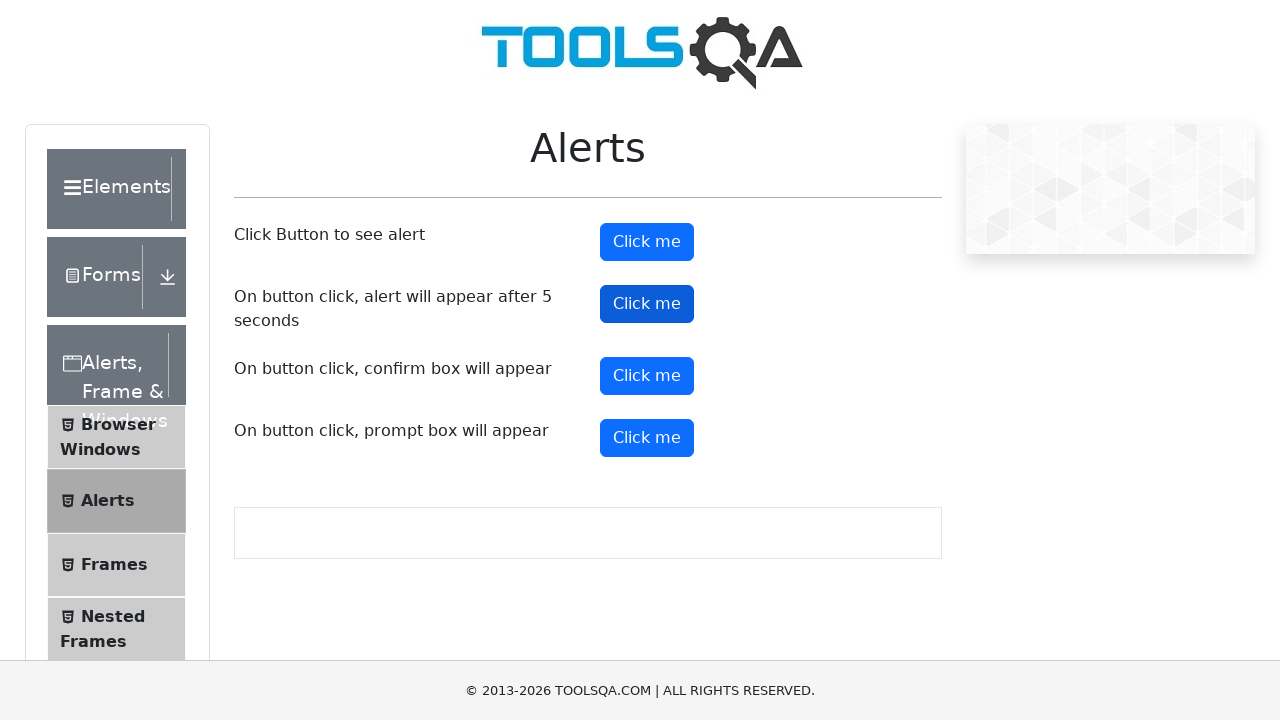

Verified that the timer alert button is still displayed
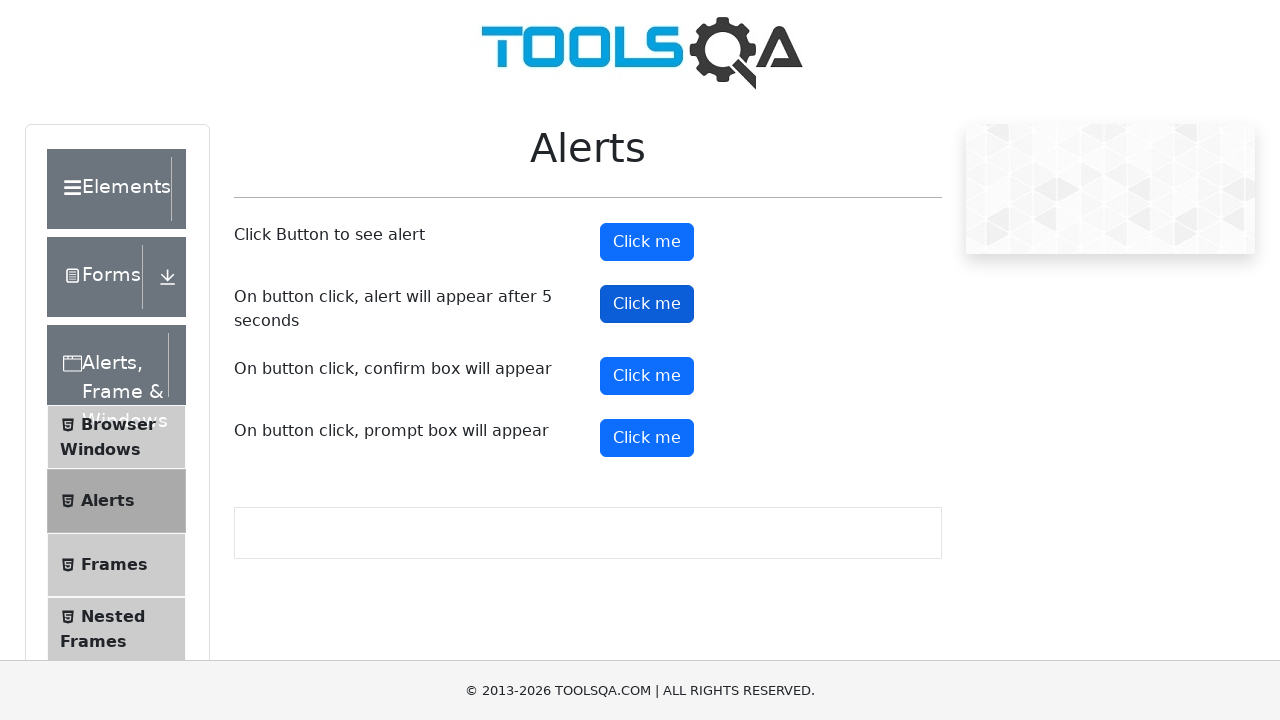

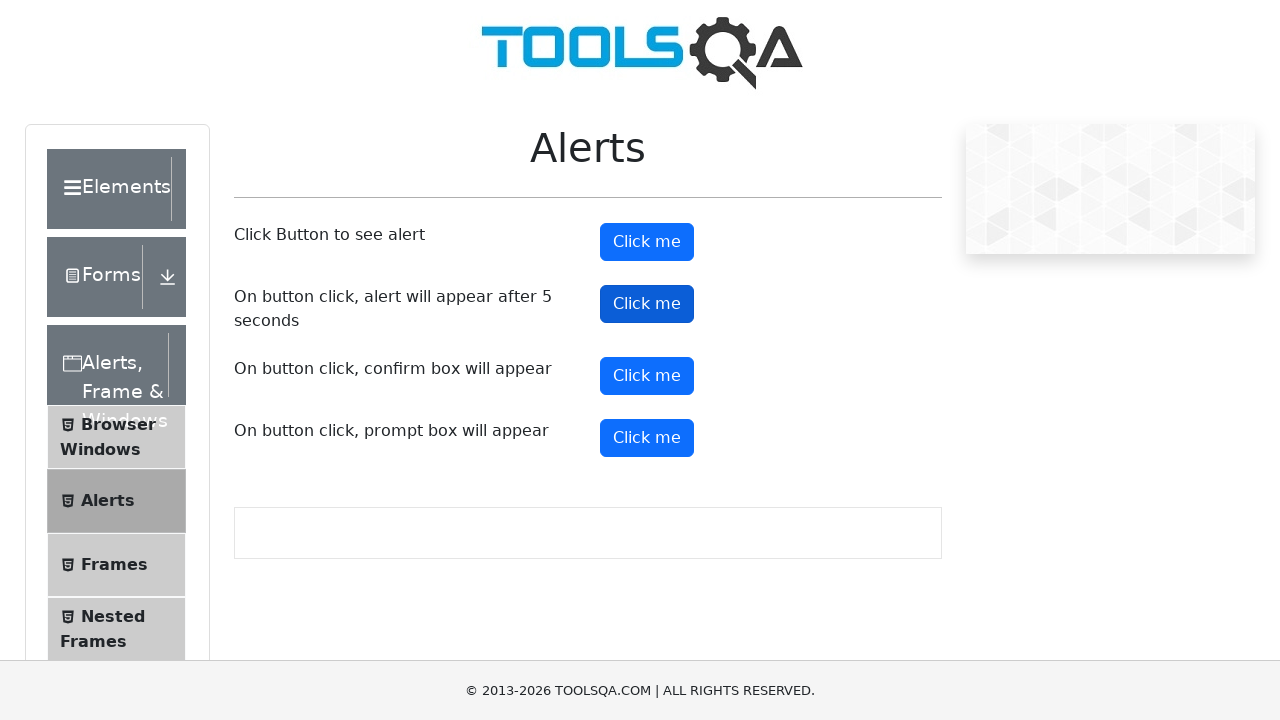